Solves a math CAPTCHA by reading two numbers from the page, calculating their sum, and selecting the result from a dropdown menu

Starting URL: http://suninjuly.github.io/selects2.html

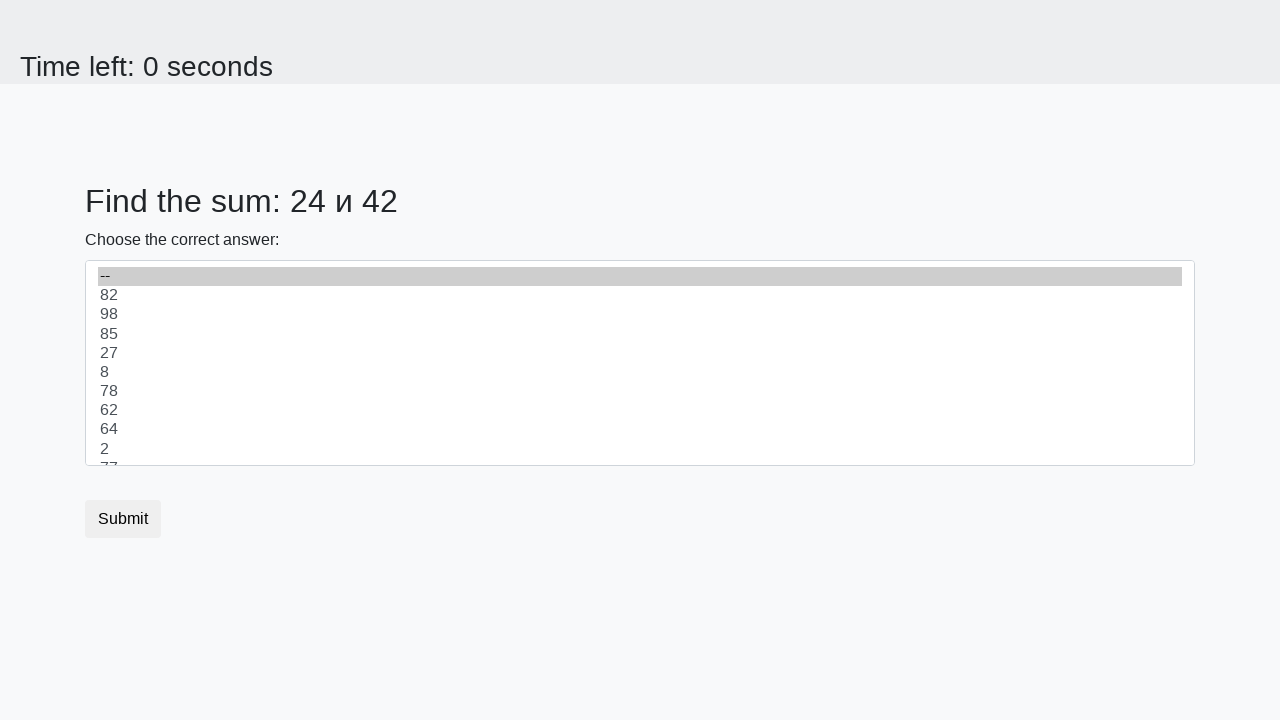

Retrieved first number from #num1 element
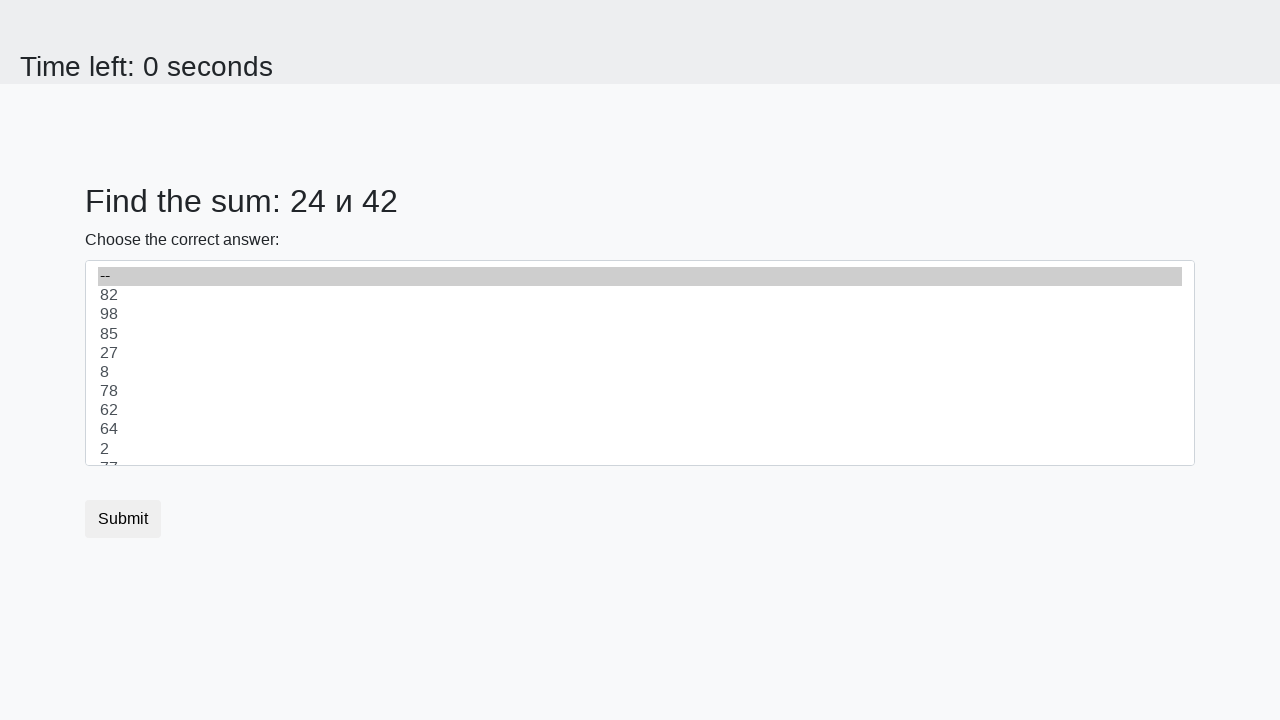

Retrieved second number from #num2 element
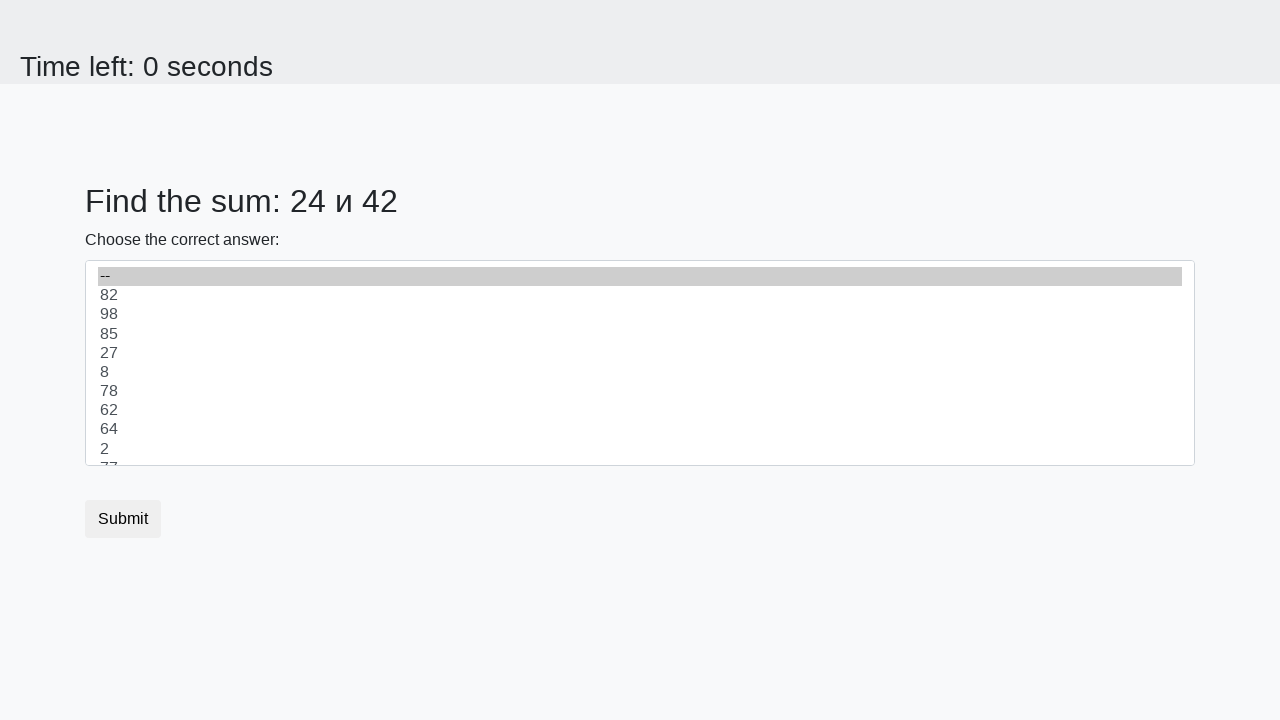

Calculated sum of 24 + 42 = 66
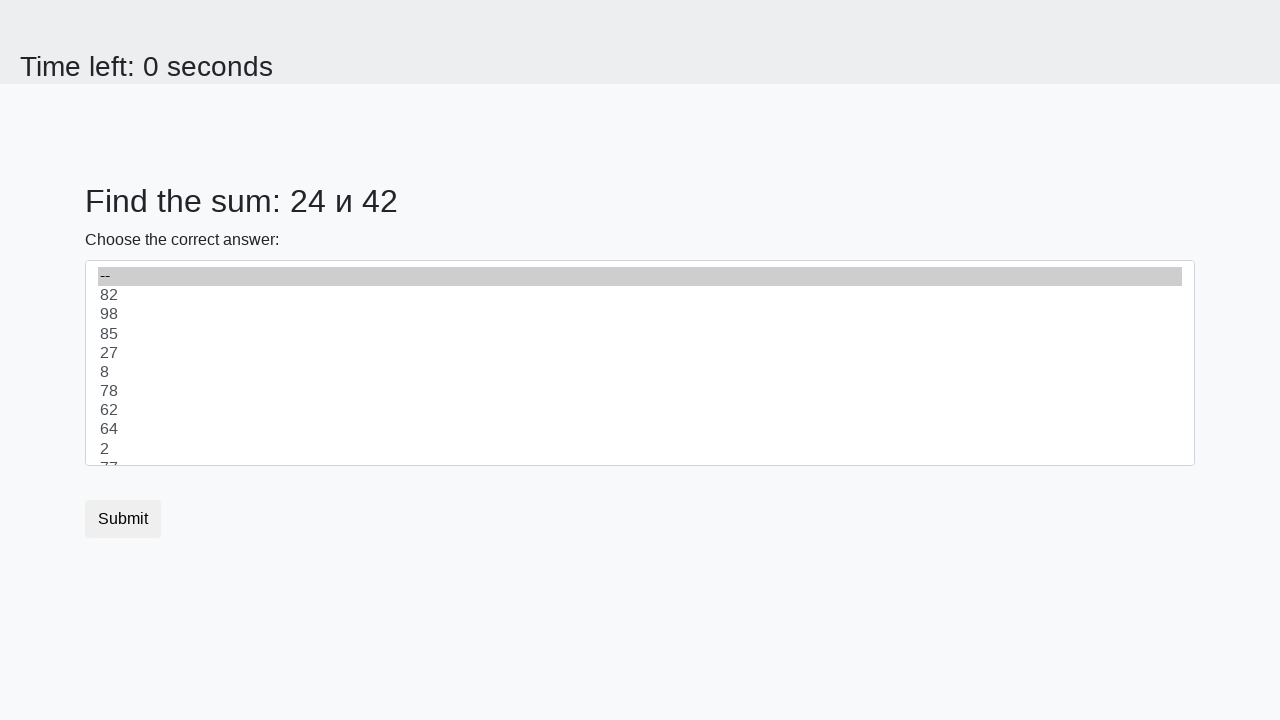

Selected sum value '66' from dropdown menu on #dropdown
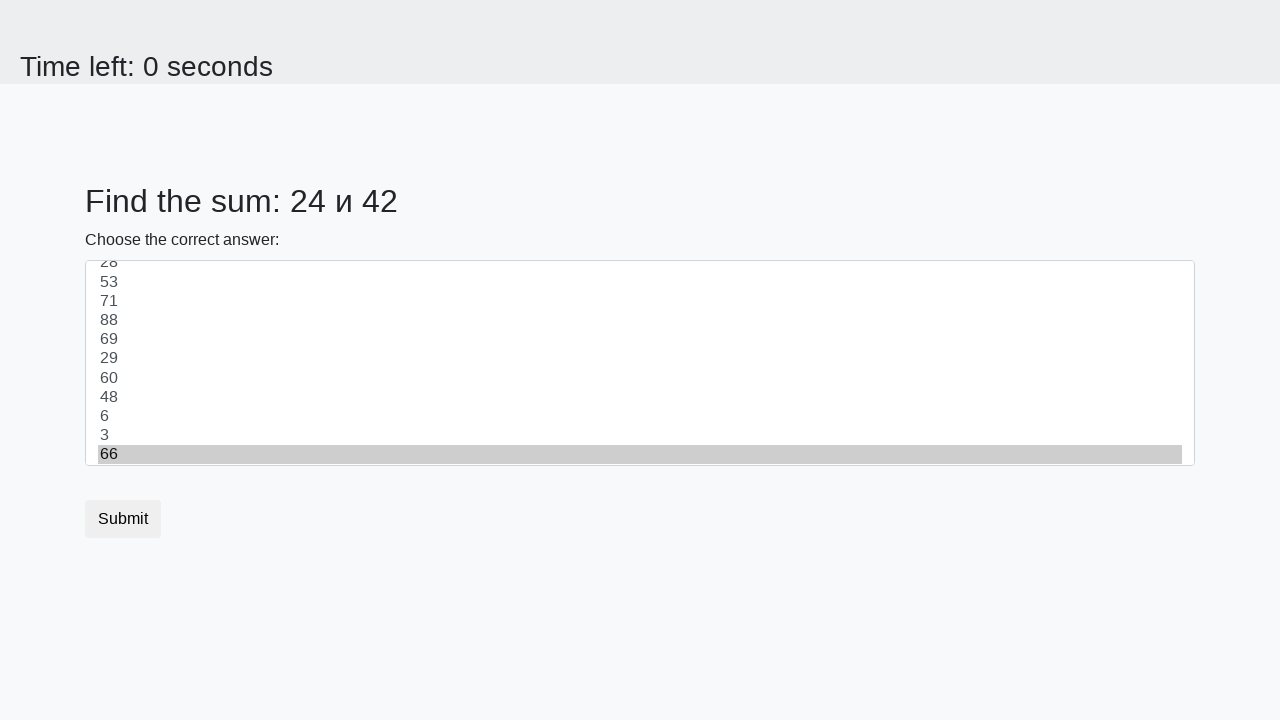

Clicked submit button to complete CAPTCHA at (123, 519) on button.btn.btn-default
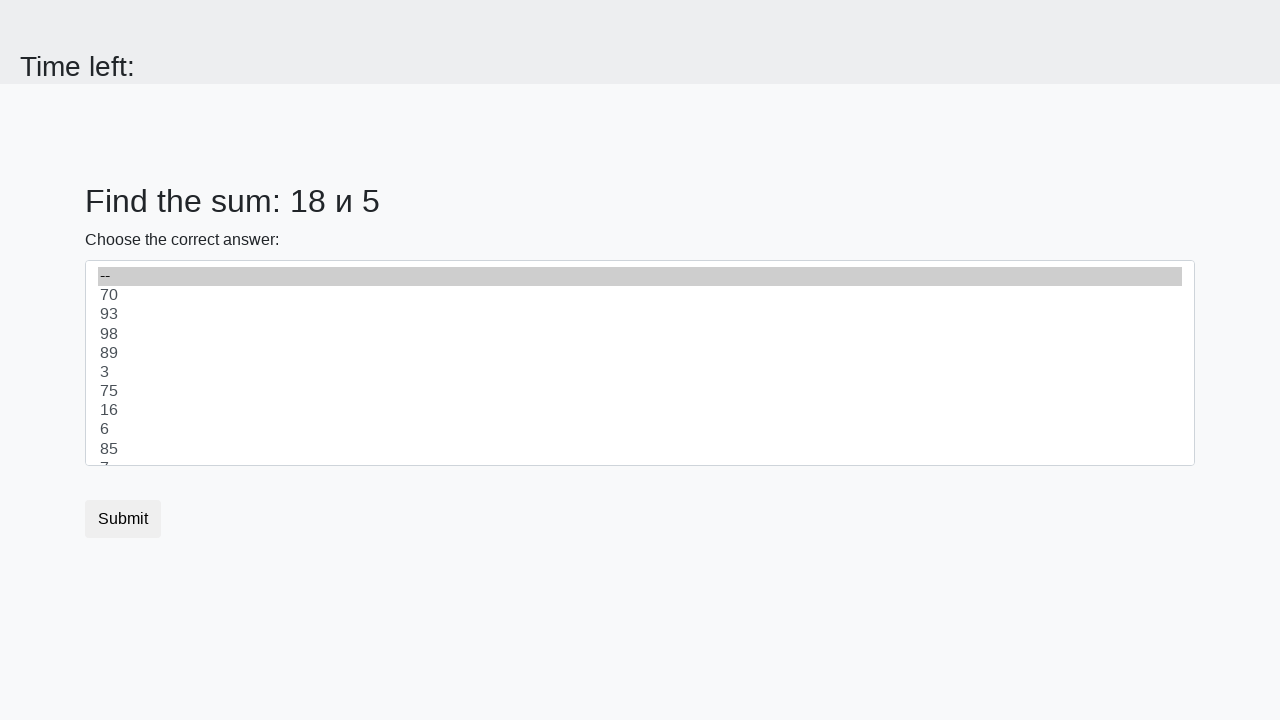

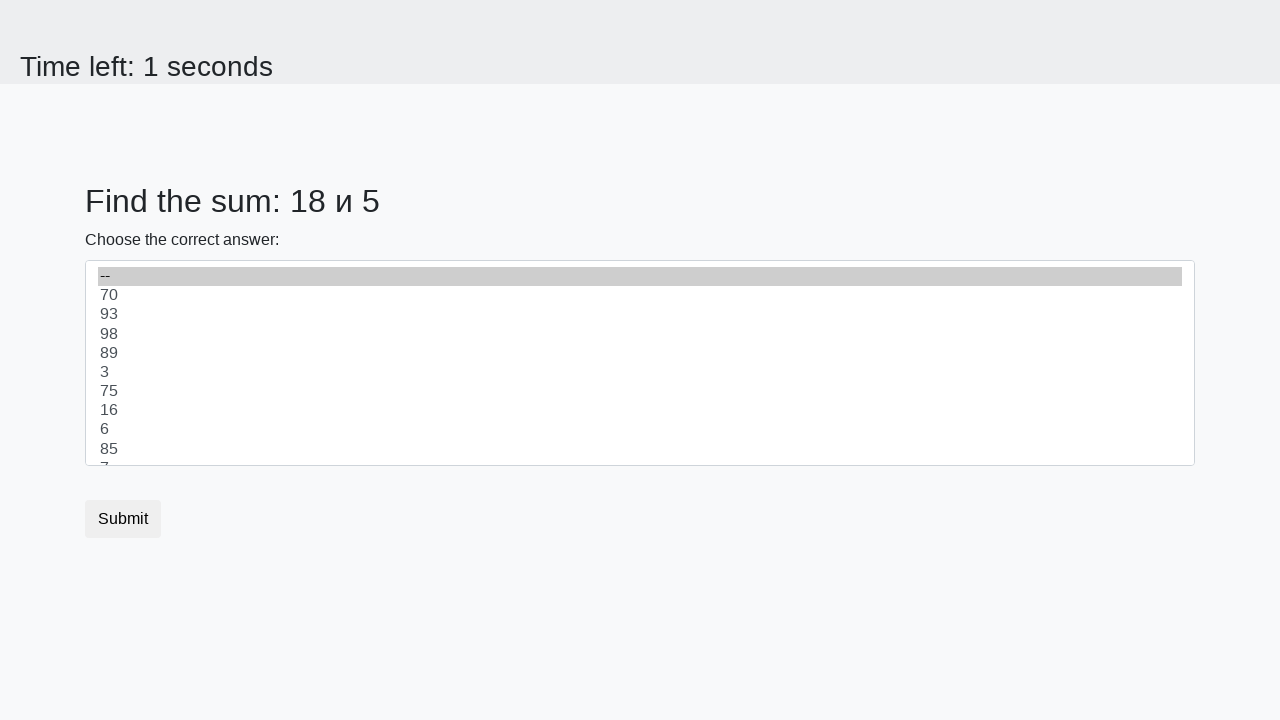